Tests a form submission that requires reading a value from the page, calculating a mathematical formula (log of absolute value of 12*sin(x)), filling in the answer, checking checkboxes, and submitting the form.

Starting URL: http://SunInJuly.github.io/execute_script.html

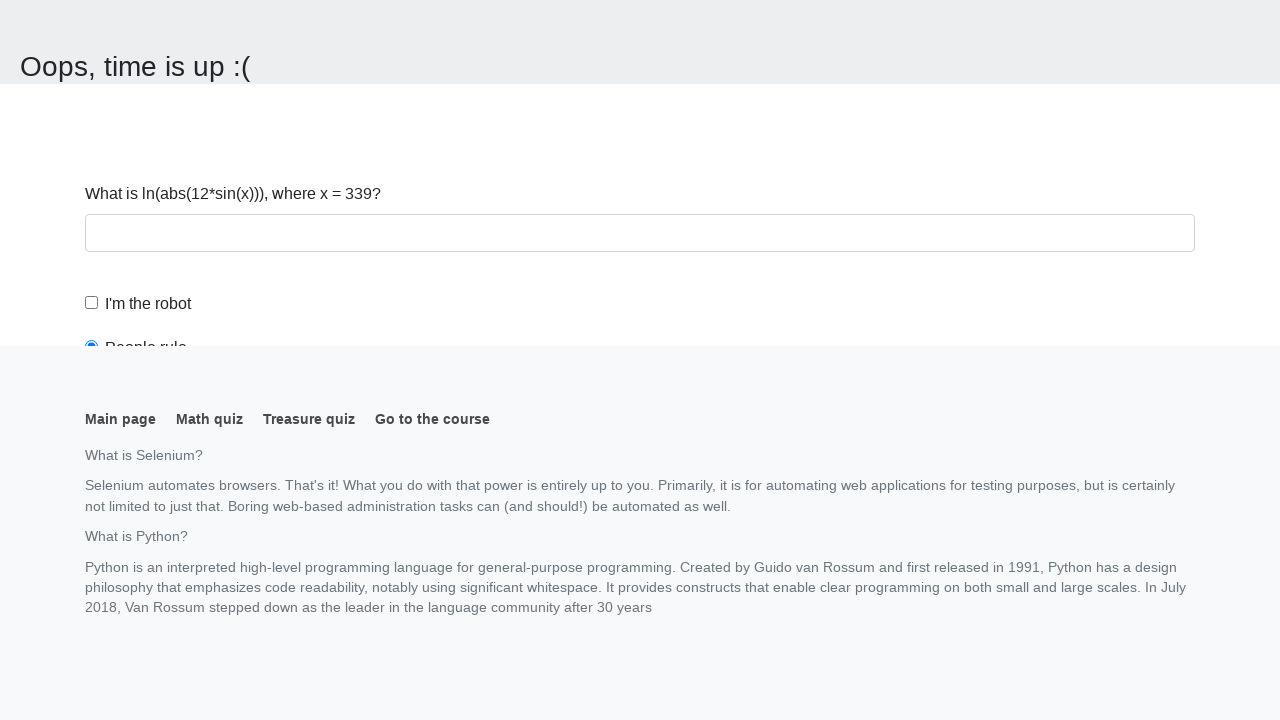

Navigated to execute_script.html form page
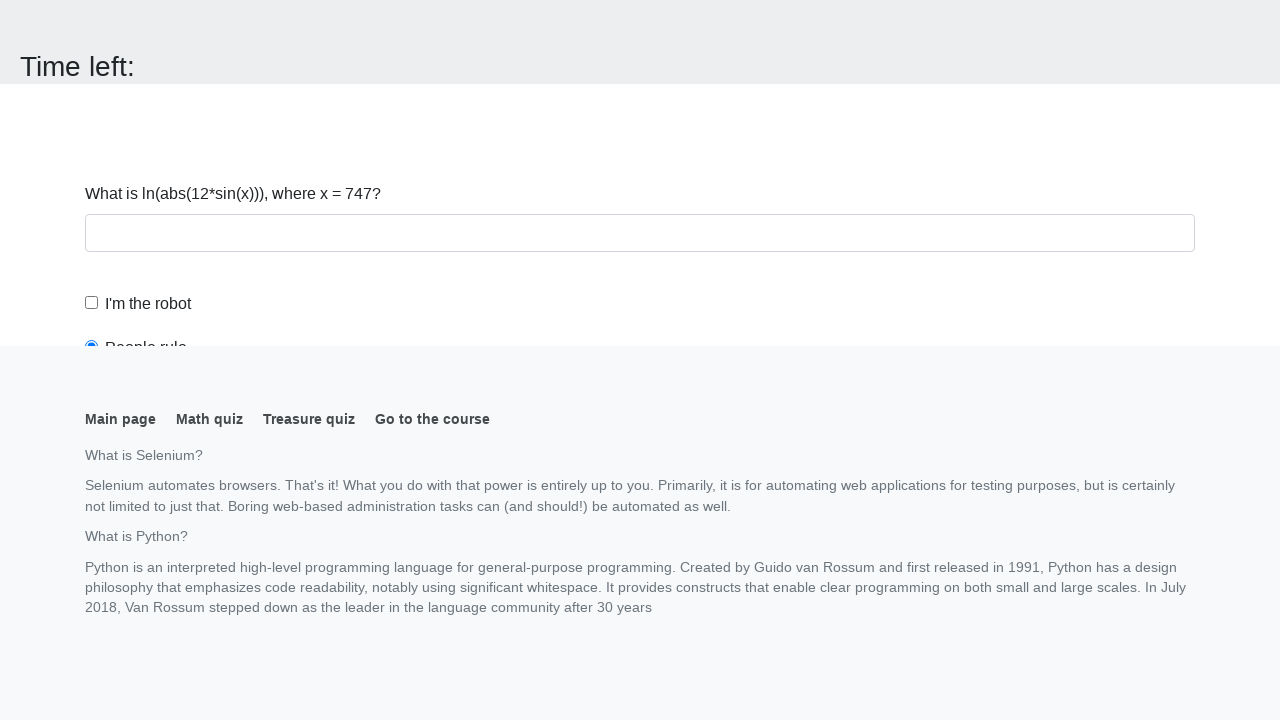

Located the input value element
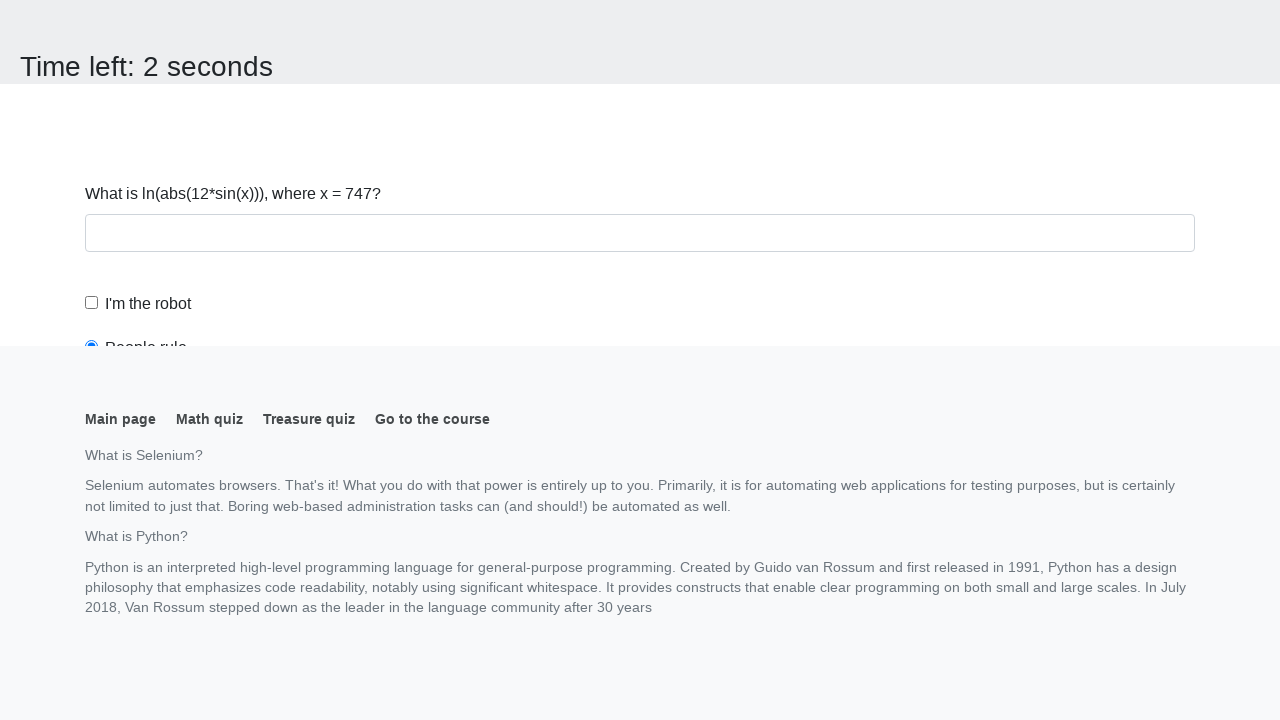

Retrieved x value from page: 747
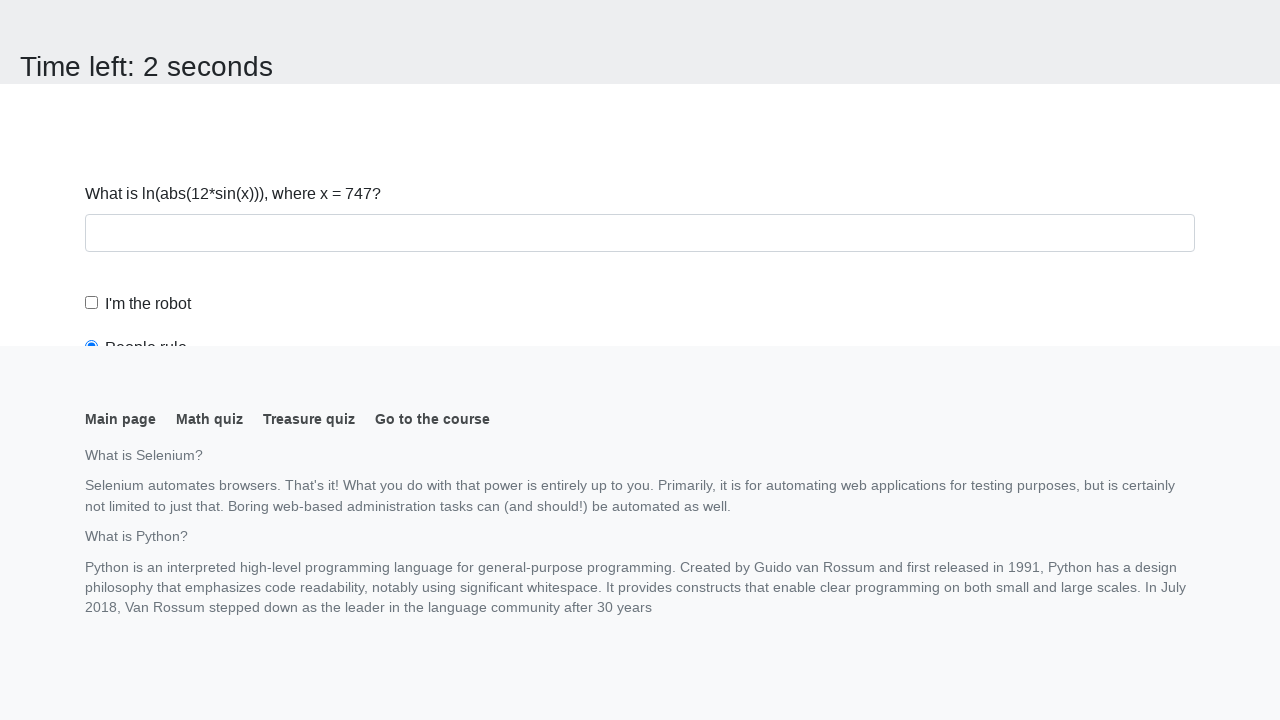

Calculated answer using formula log(abs(12*sin(747))): 2.044060944561987
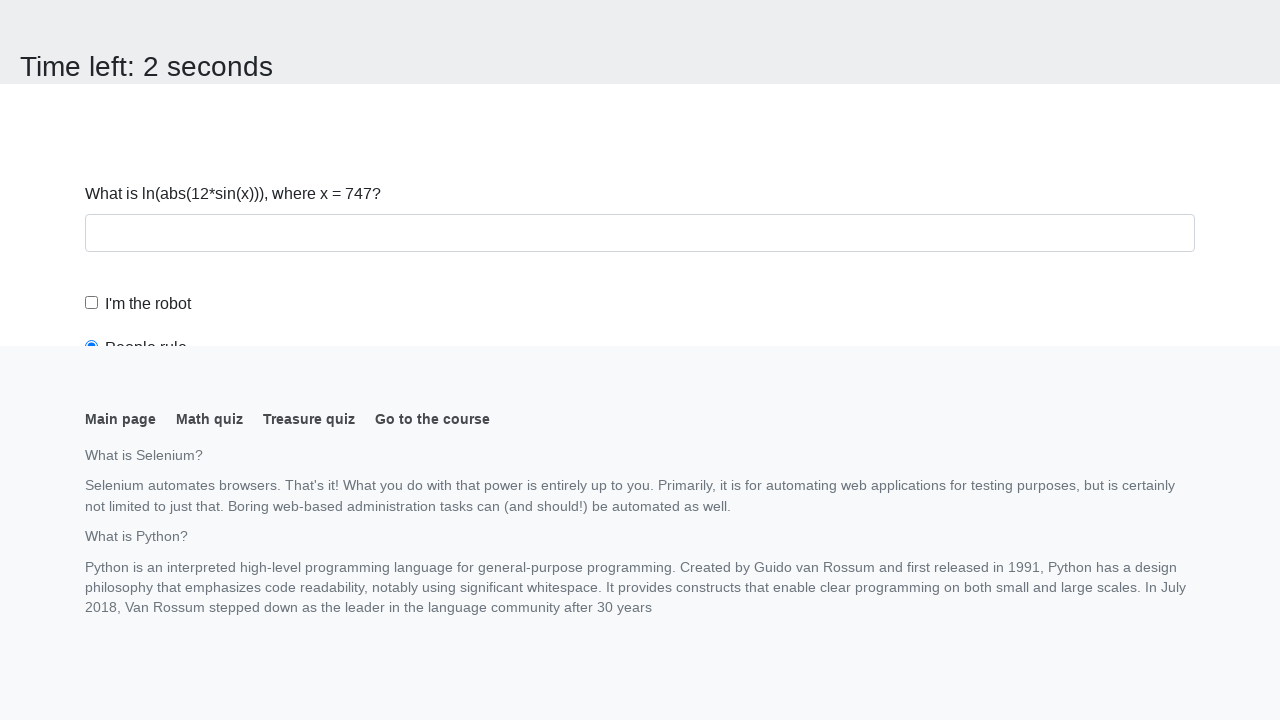

Filled answer field with calculated value: 2.044060944561987 on #answer
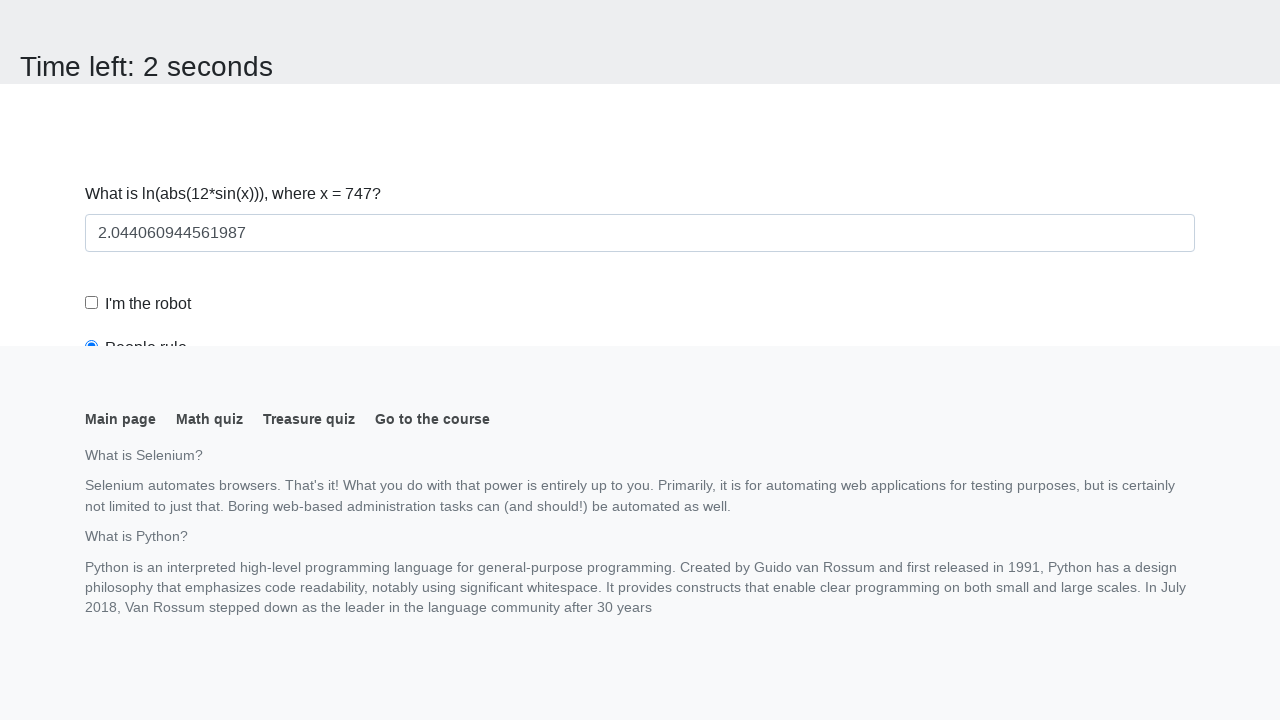

Scrolled down 100 pixels to reveal form elements
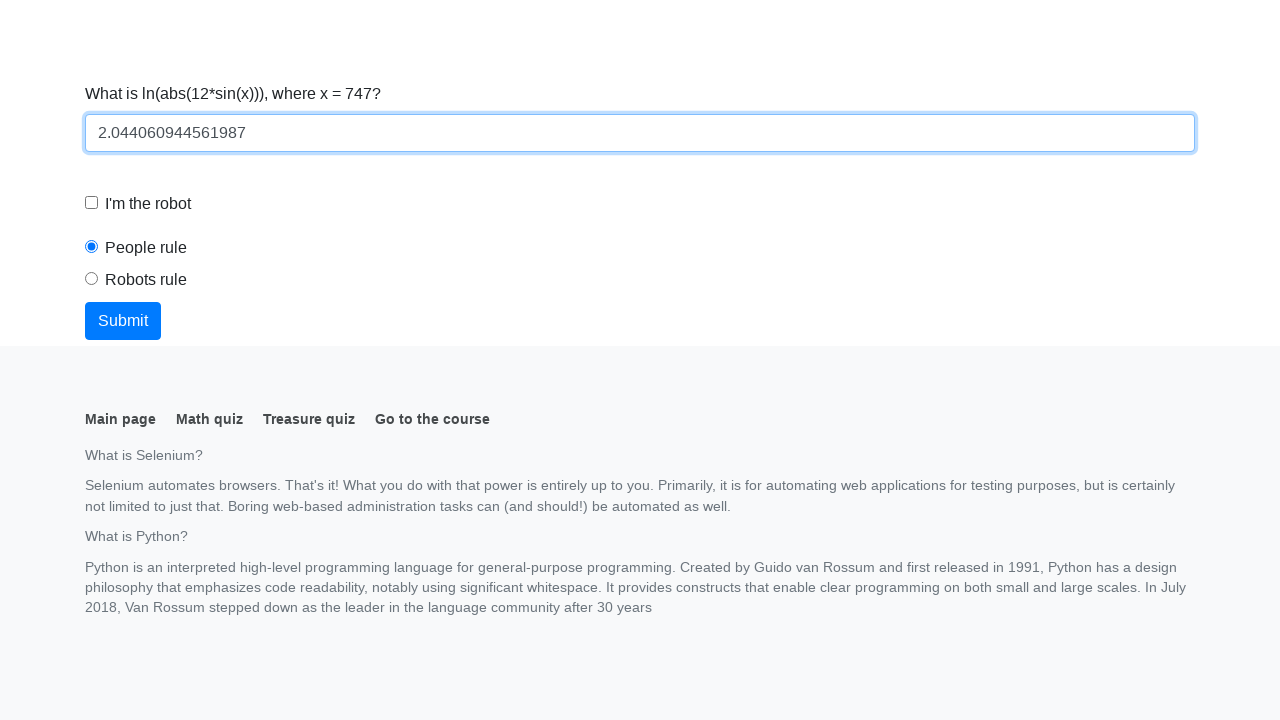

Checked the robot checkbox at (92, 203) on #robotCheckbox
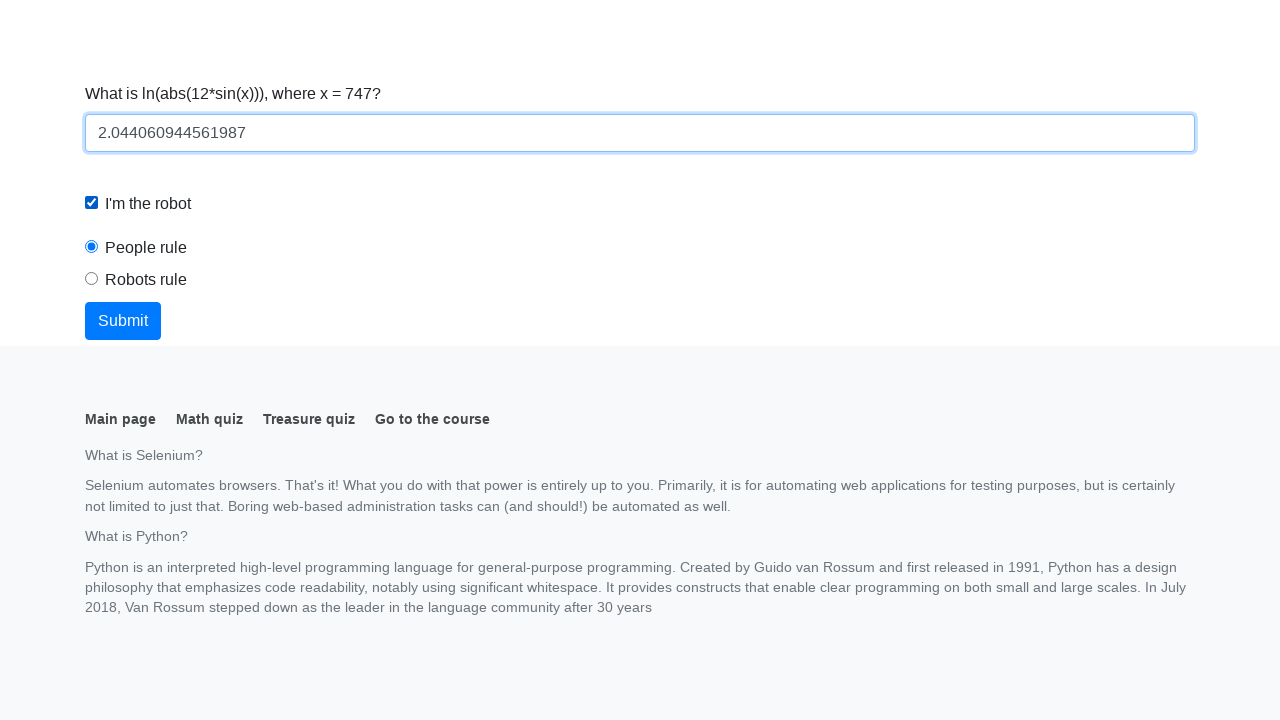

Checked the robots rule checkbox at (92, 279) on #robotsRule
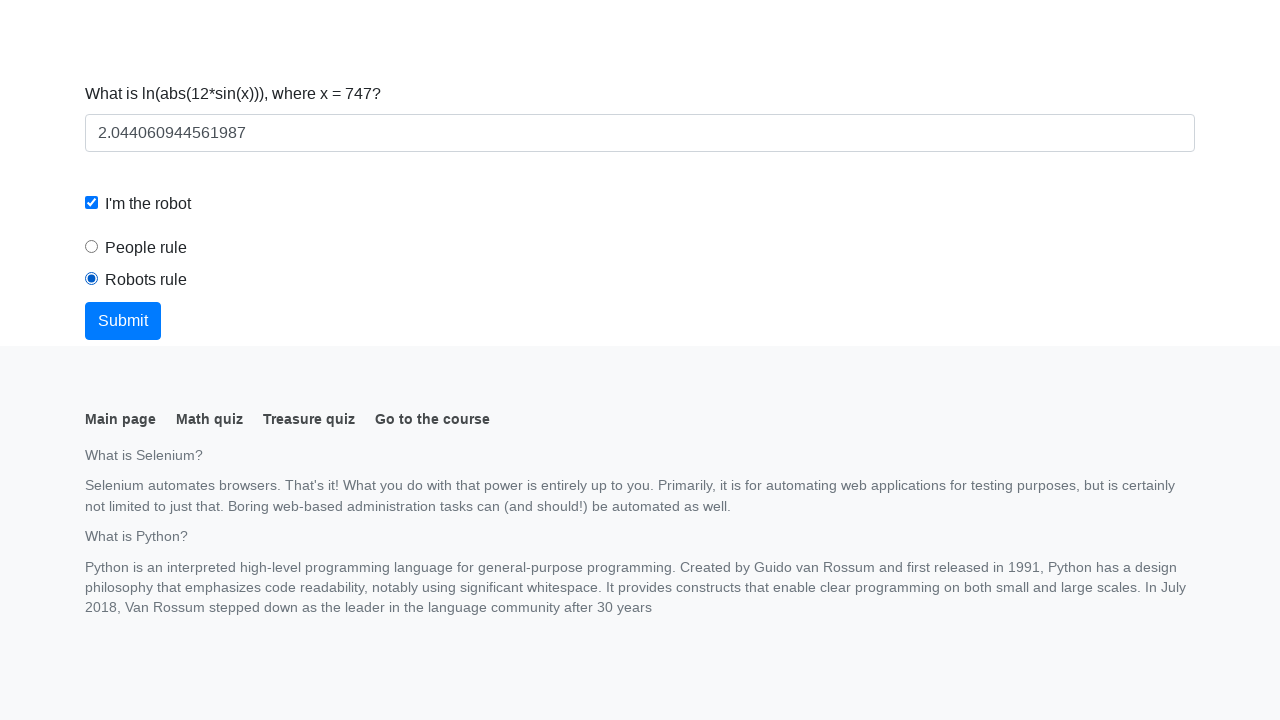

Clicked the submit button to submit the form at (123, 321) on .btn
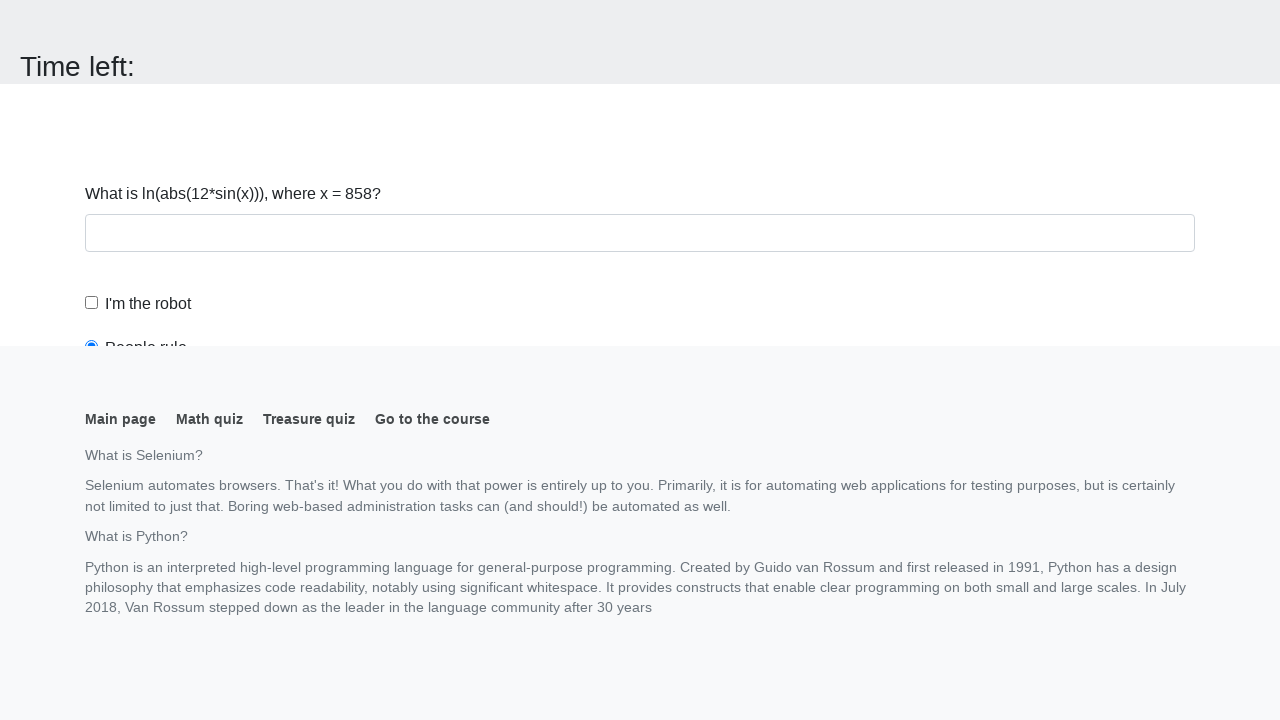

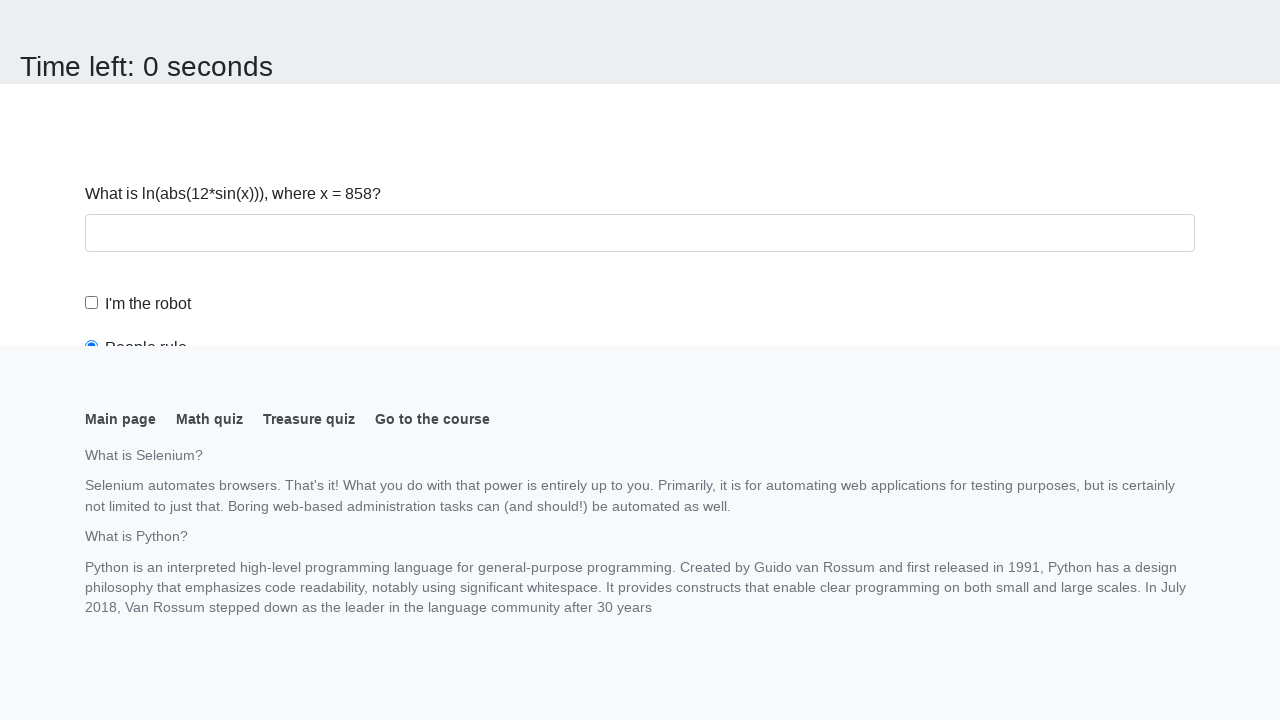